Tests entering text in a JavaScript prompt dialog and verifying the entered text is displayed

Starting URL: https://automationfc.github.io/basic-form/index.html

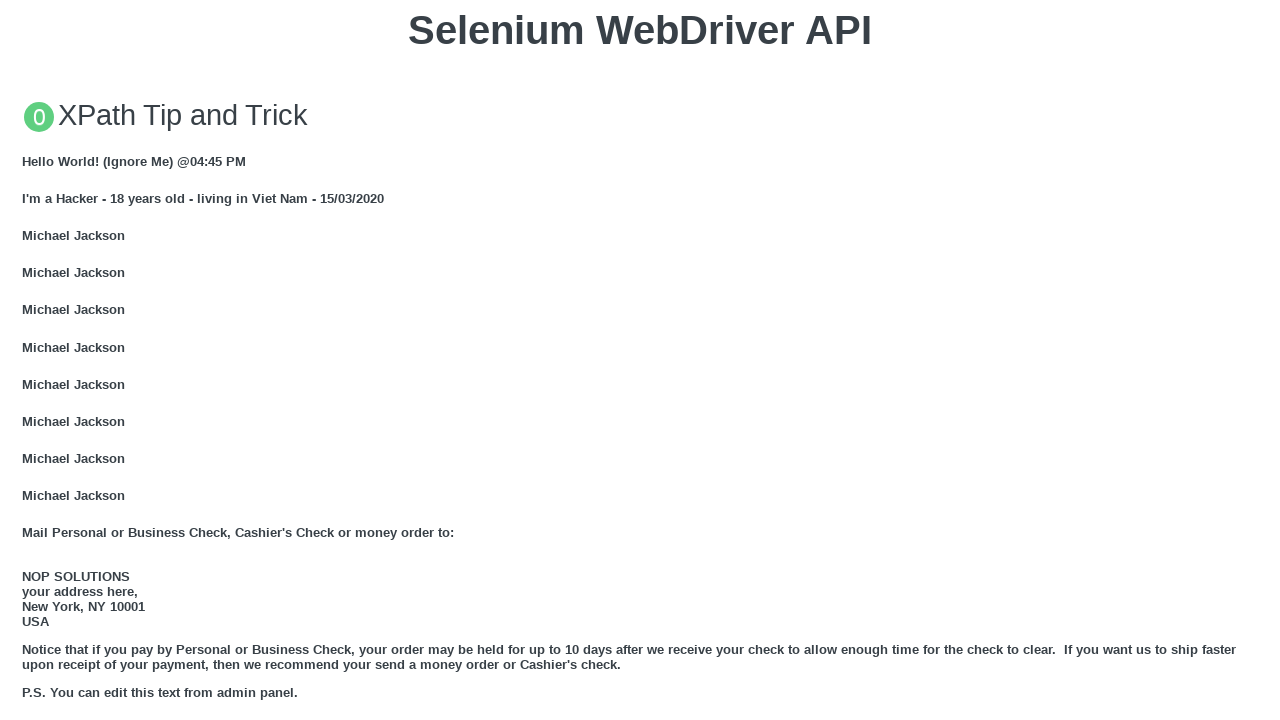

Set up dialog handler to accept prompt with text 'Fullstack Selenium Java'
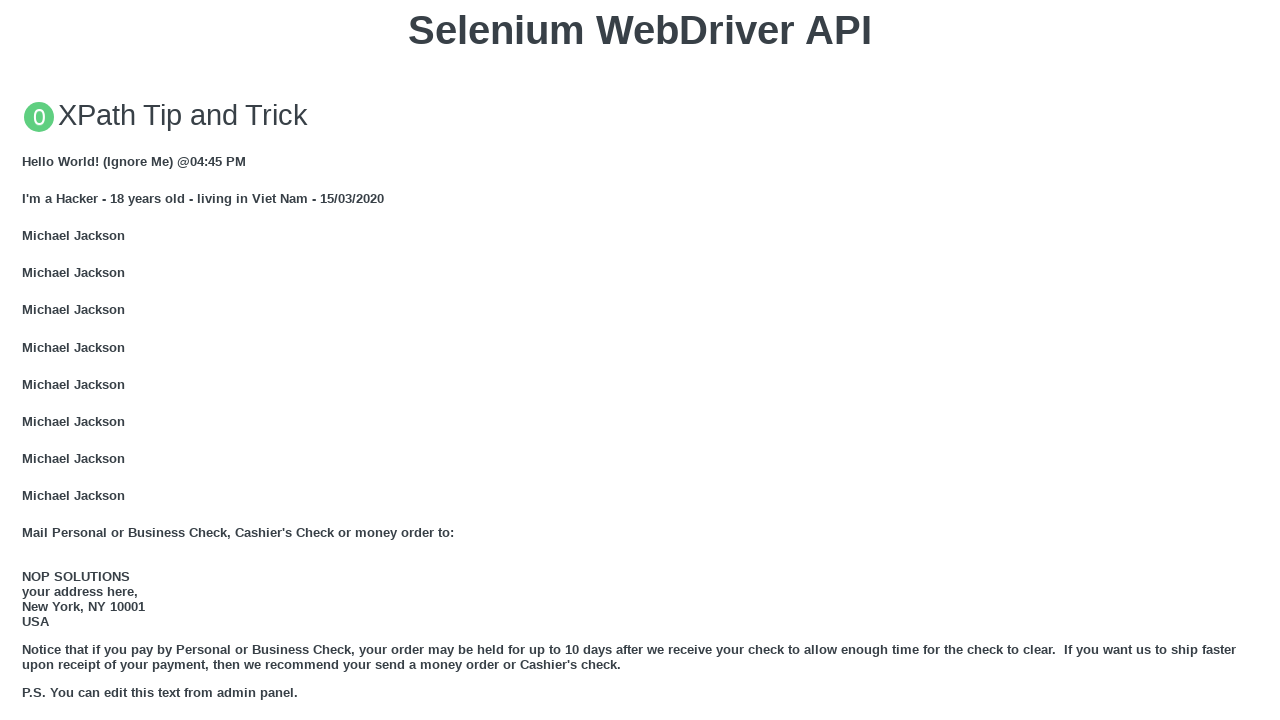

Clicked 'Click for JS Prompt' button to trigger JavaScript prompt dialog at (640, 360) on xpath=//button[text()='Click for JS Prompt']
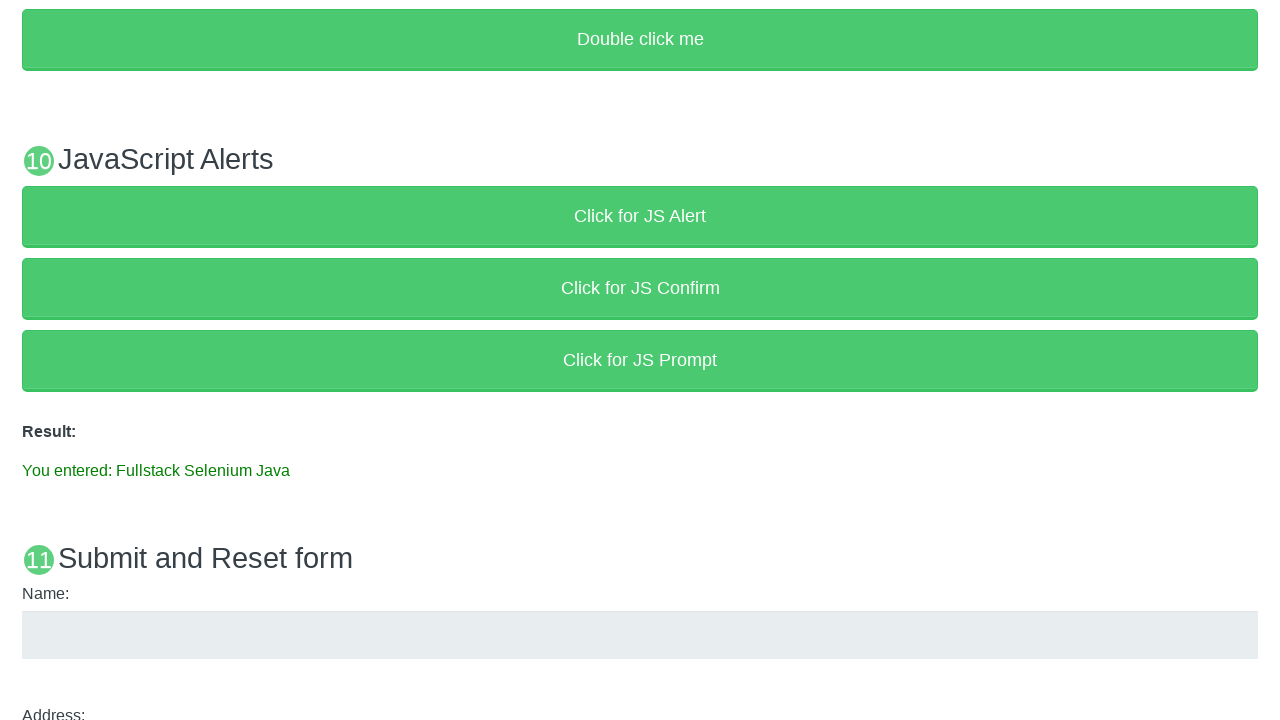

Waited for result paragraph element to appear
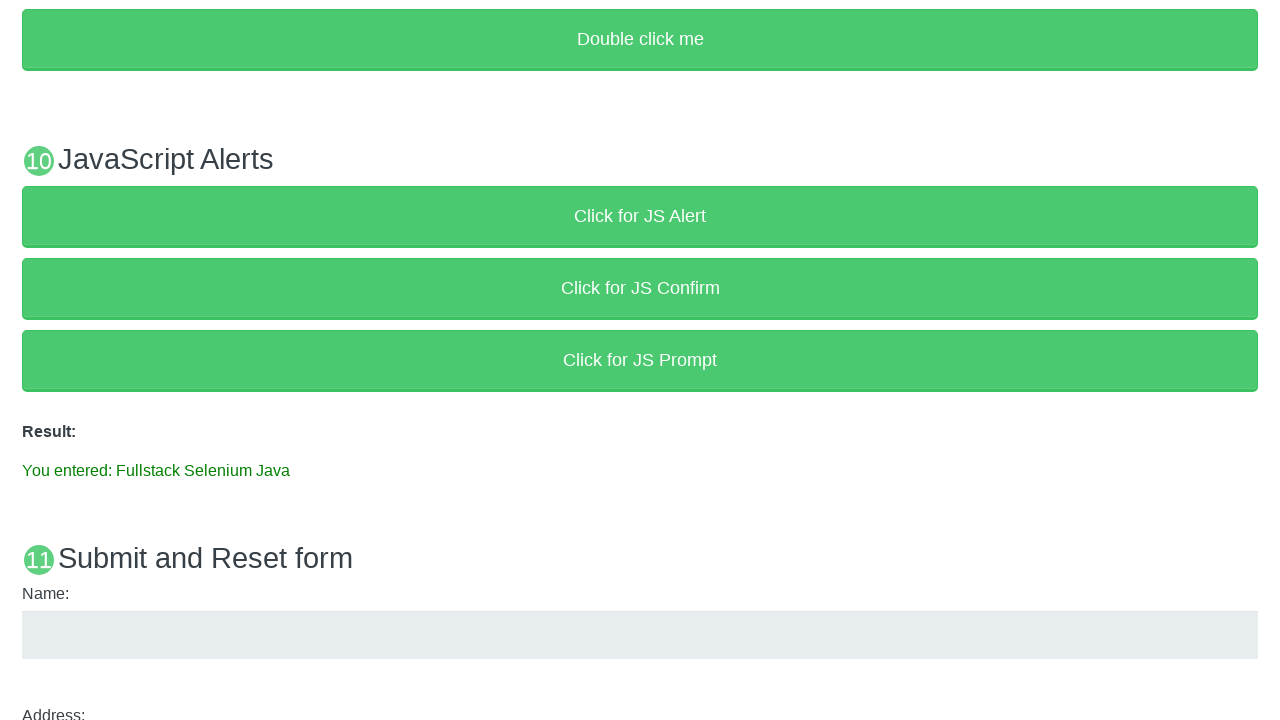

Verified result text equals 'You entered: Fullstack Selenium Java'
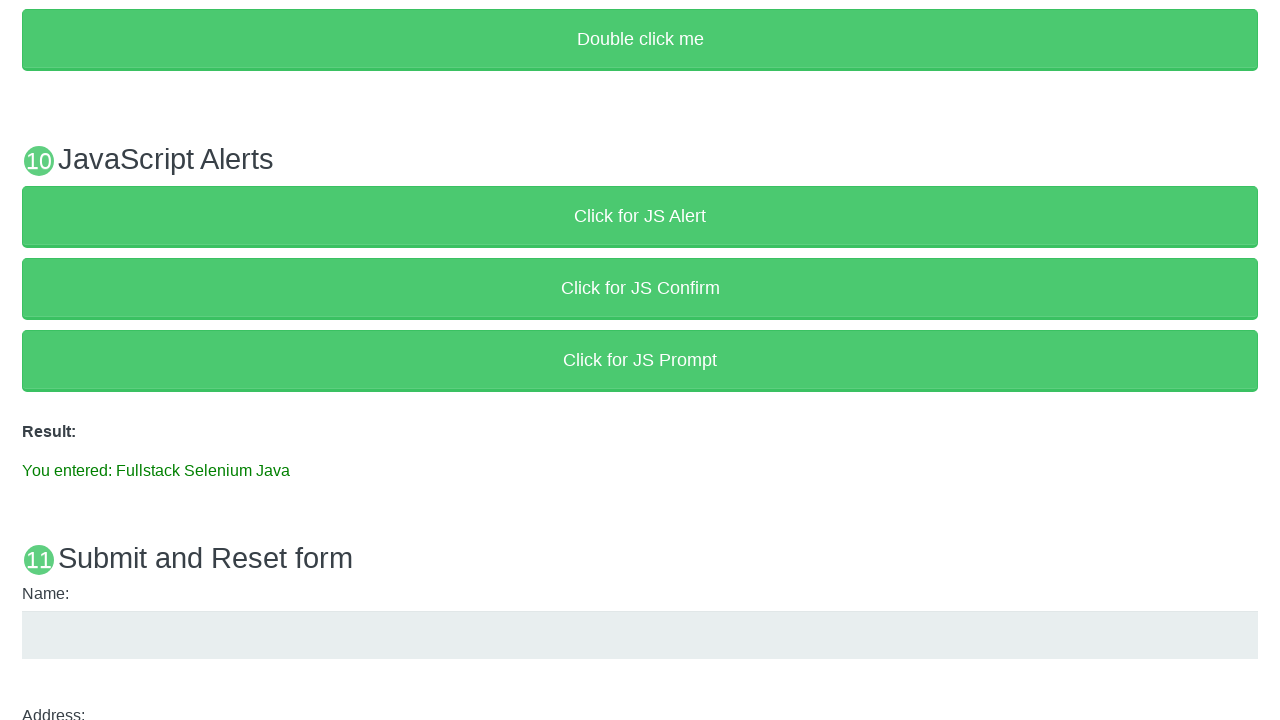

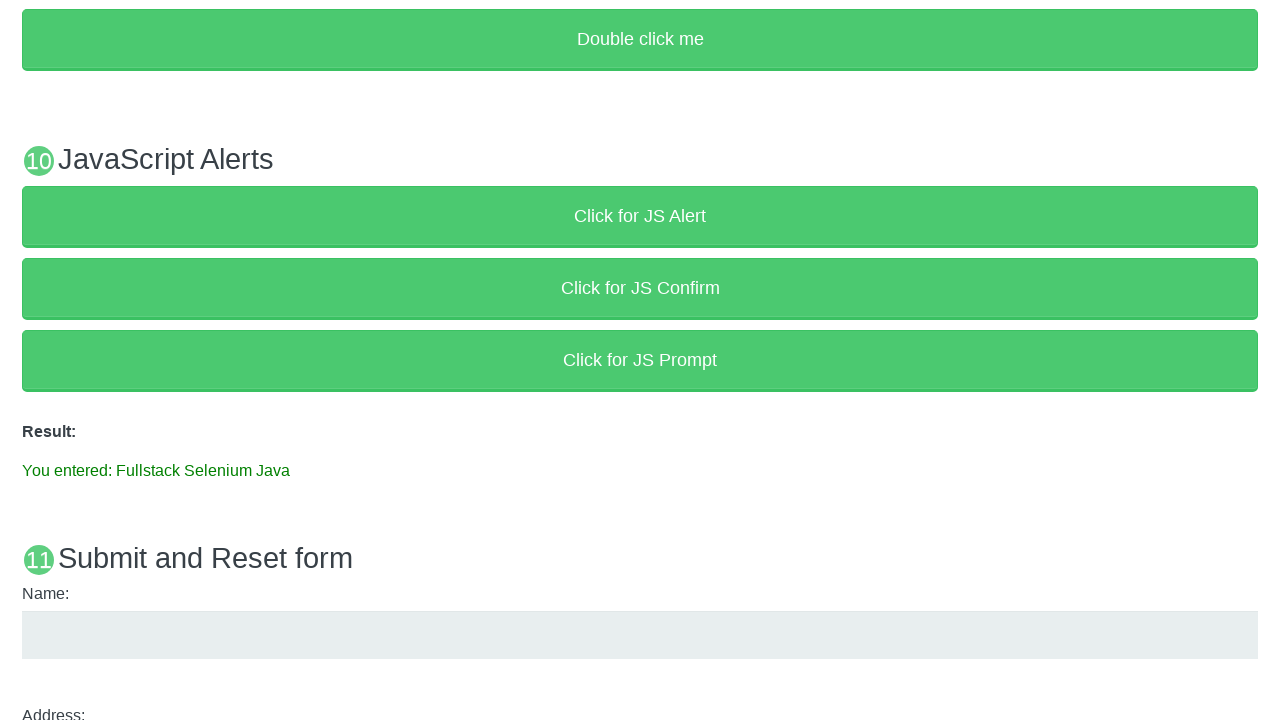